Tests dynamic control elements by clicking Remove button to make checkbox disappear, verifying "It's gone!" message, then clicking Add button to make it reappear and verifying "It's back" message

Starting URL: https://the-internet.herokuapp.com/dynamic_controls

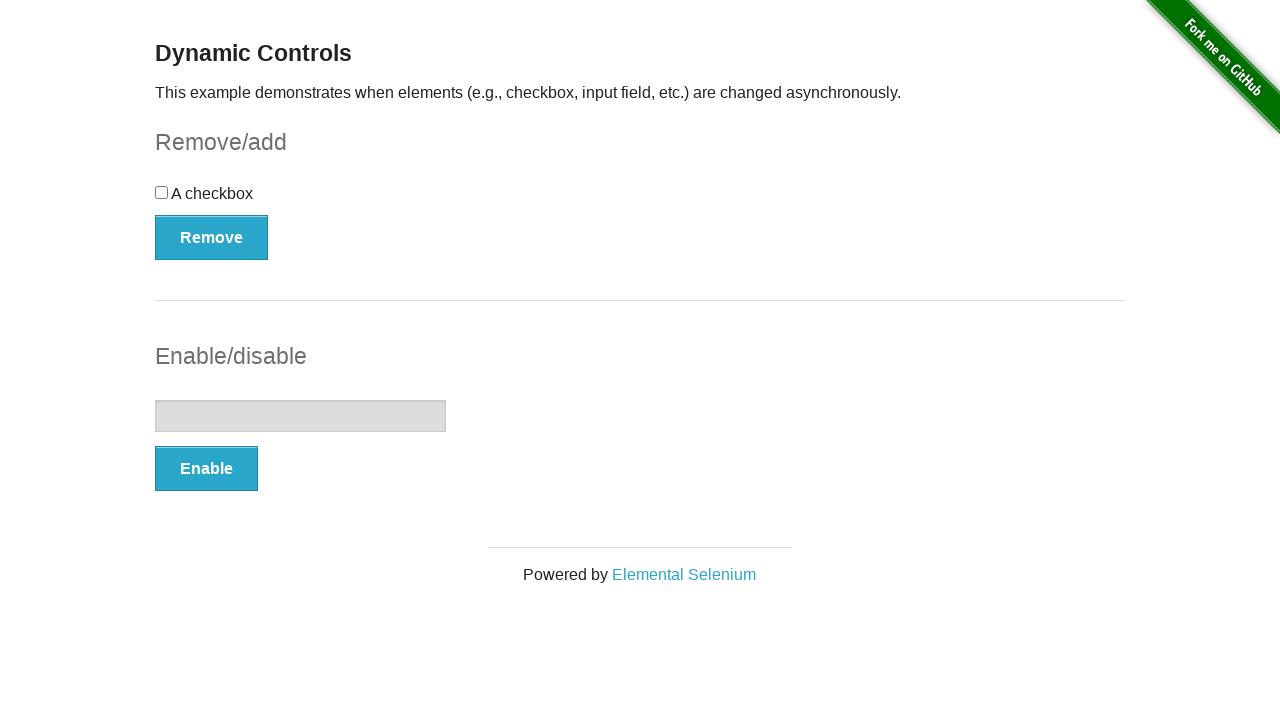

Clicked Remove button to make checkbox disappear at (212, 237) on button:has-text('Remove')
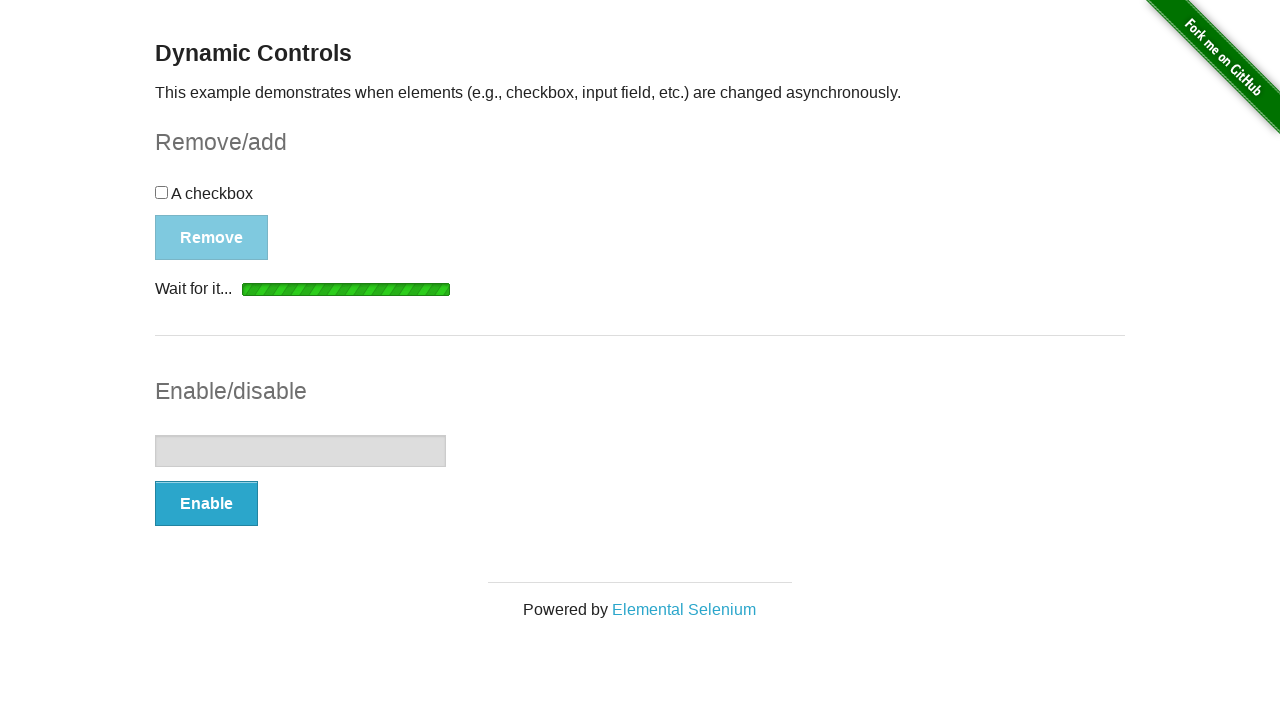

Verified 'It's gone!' message appeared
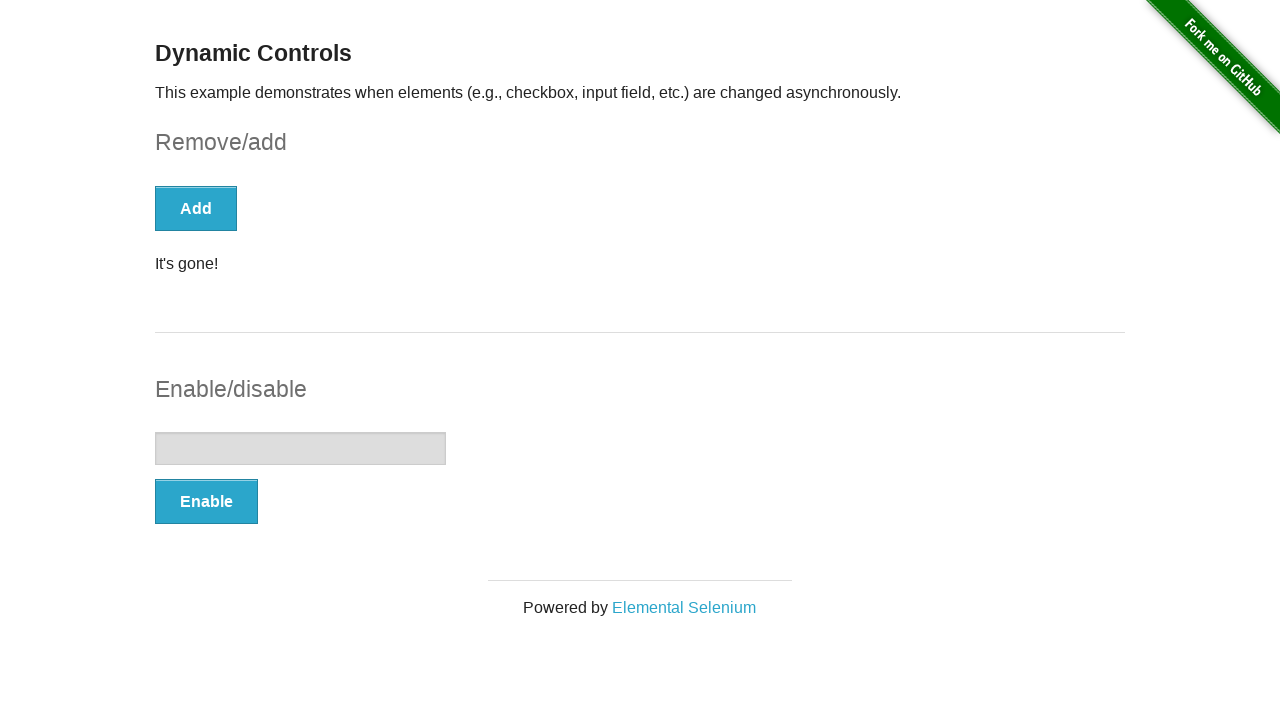

Clicked Add button to make checkbox reappear at (196, 208) on button:has-text('Add')
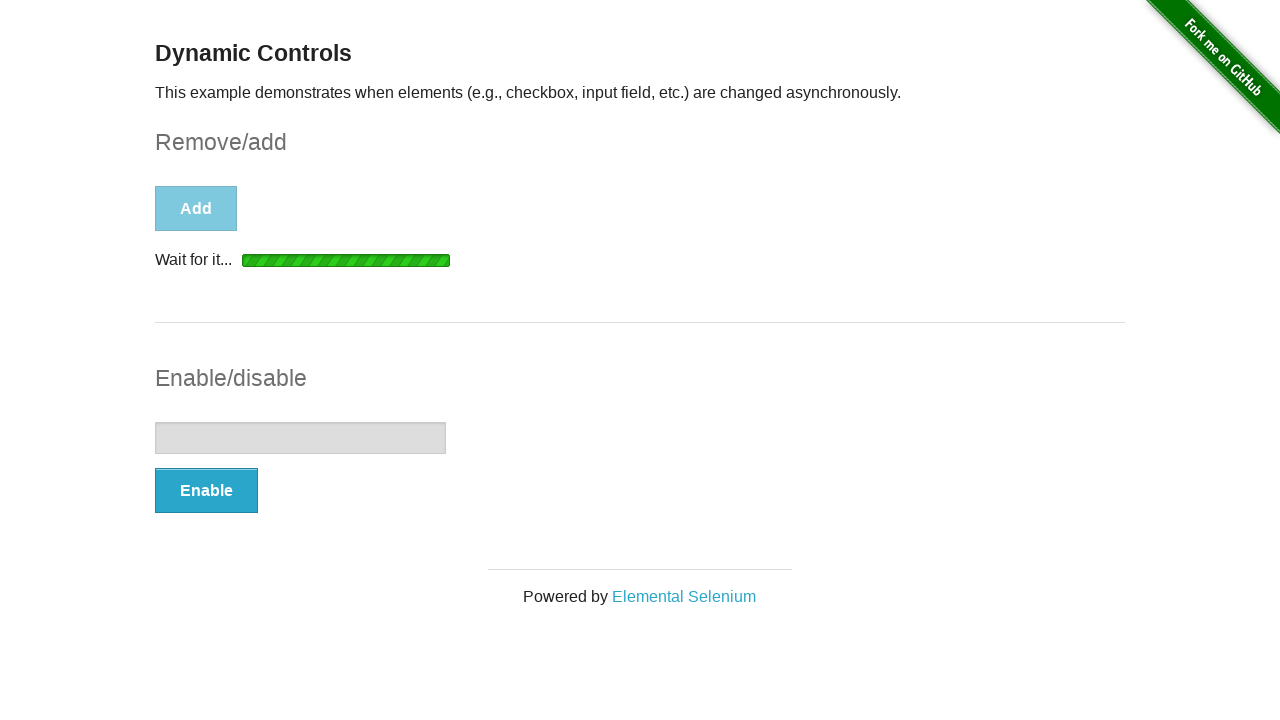

Verified 'It's back' message appeared
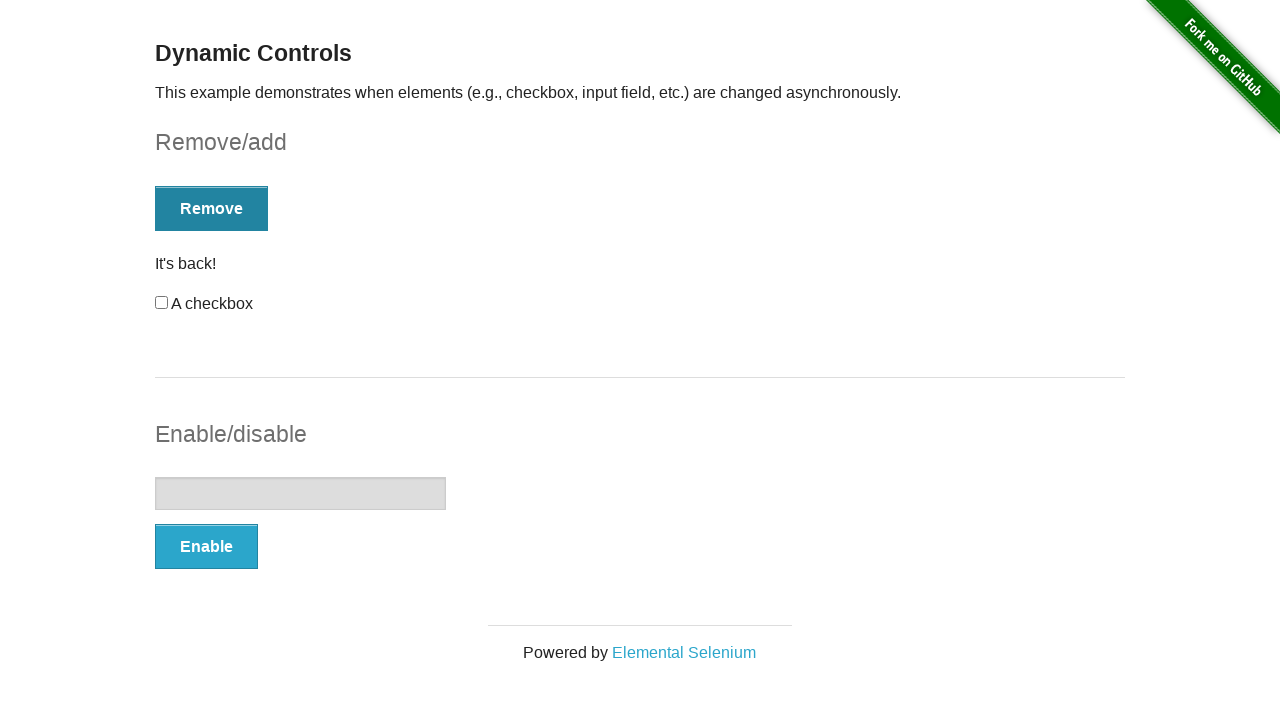

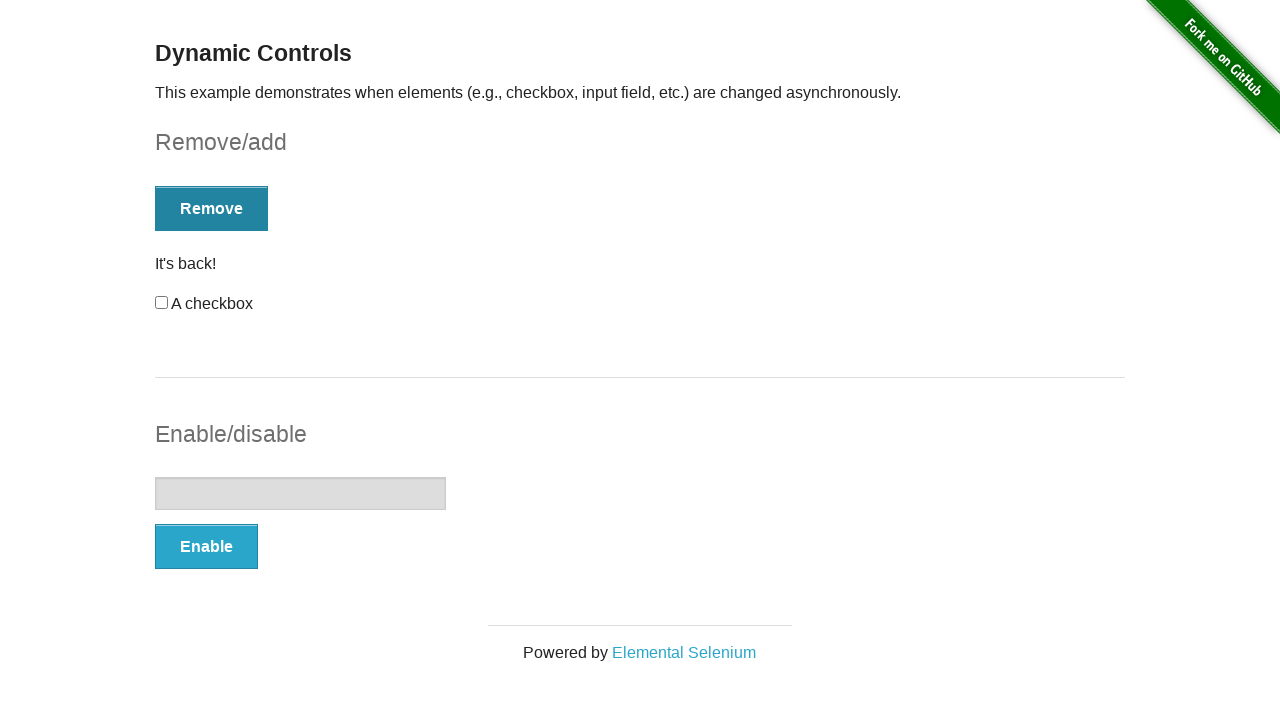